Tests keyboard key press functionality by sending SPACE and TAB keys to a page and verifying the displayed result text shows the correct key was pressed.

Starting URL: http://the-internet.herokuapp.com/key_presses

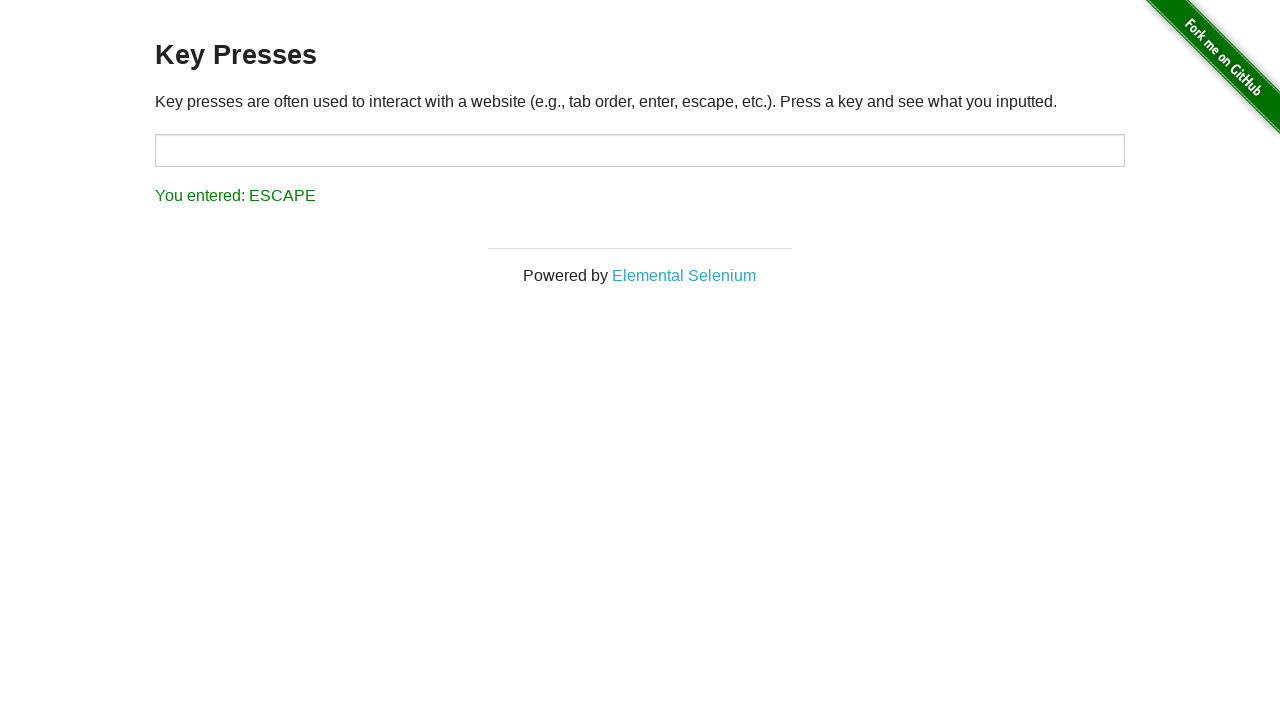

Pressed SPACE key on example element on .example
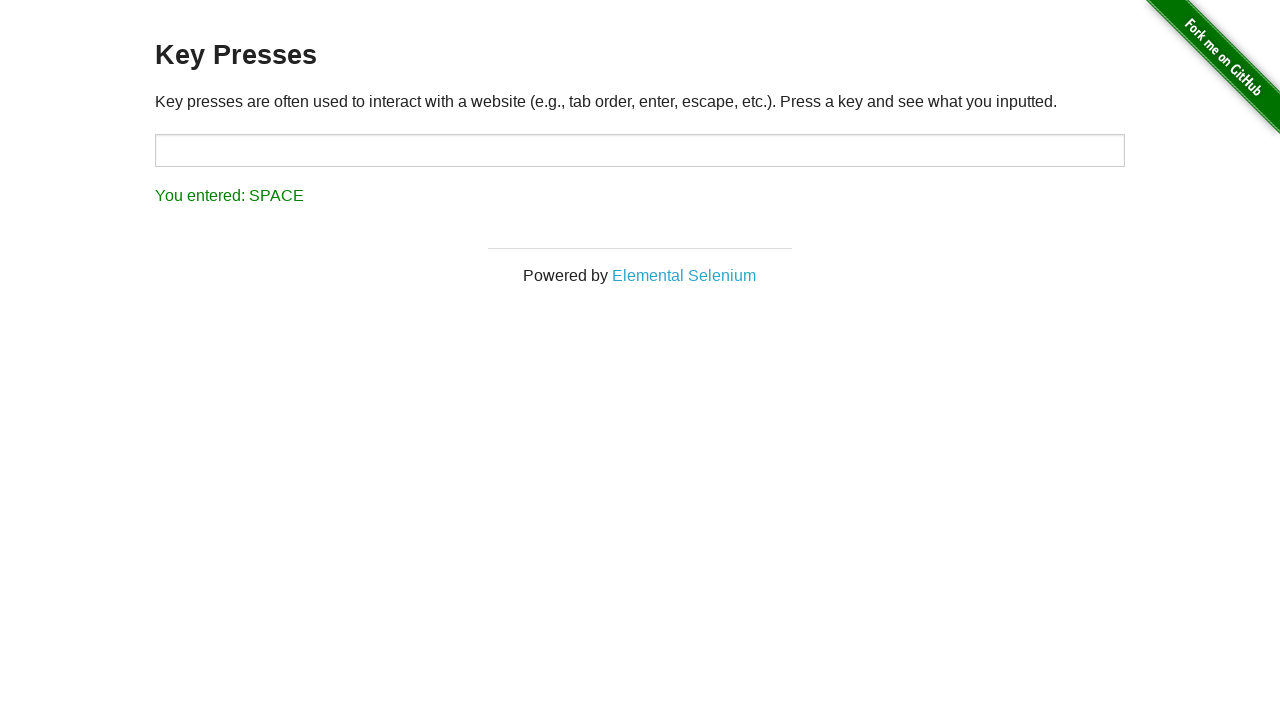

Retrieved result text content
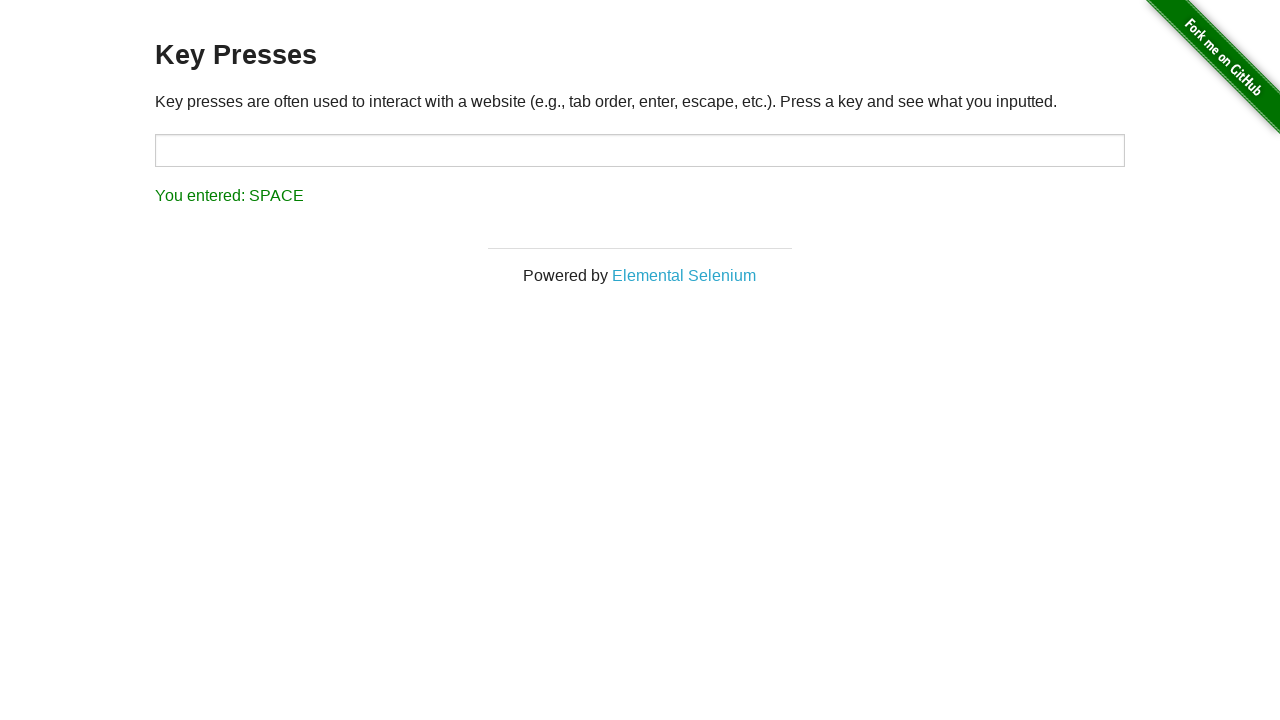

Verified result text shows 'You entered: SPACE'
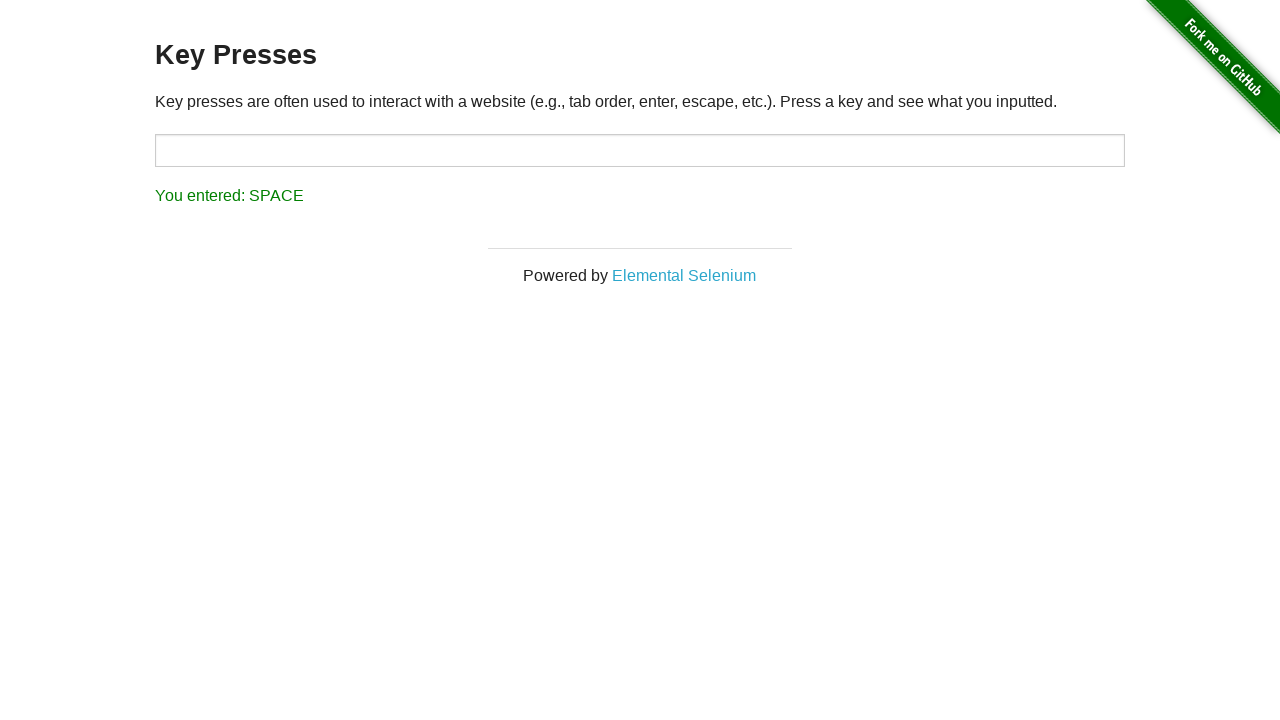

Pressed TAB key on page
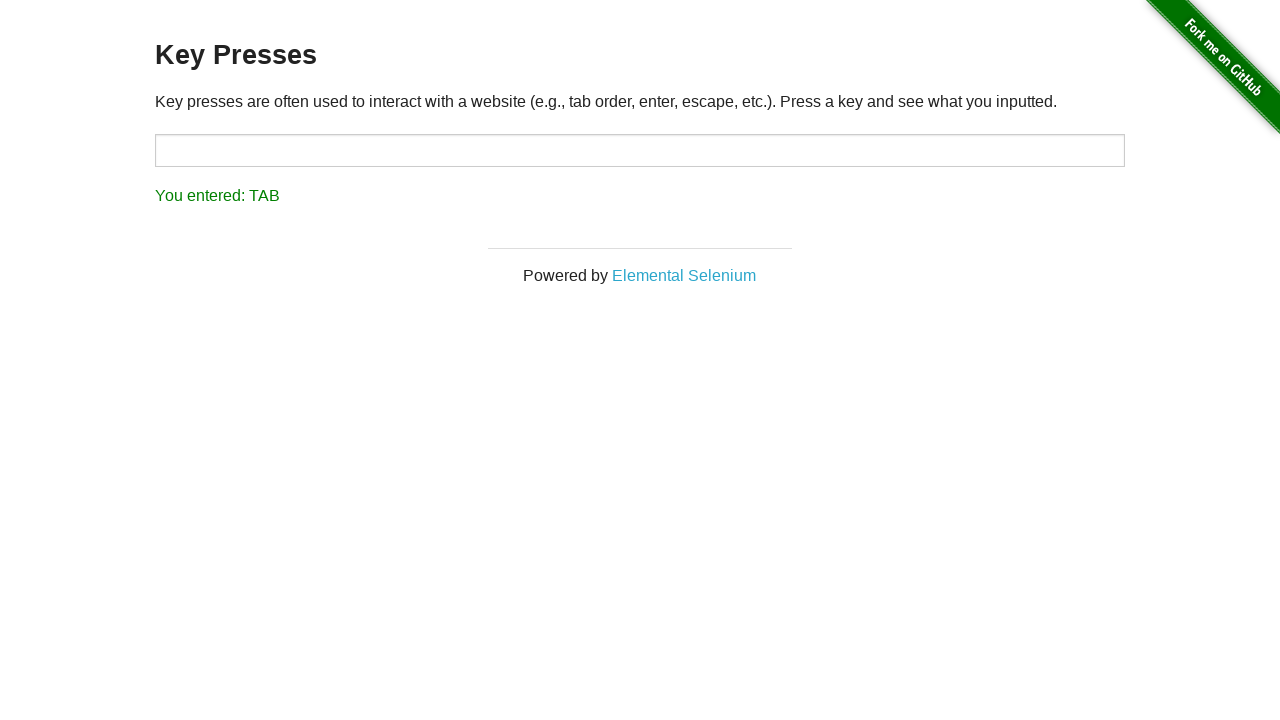

Retrieved result text content
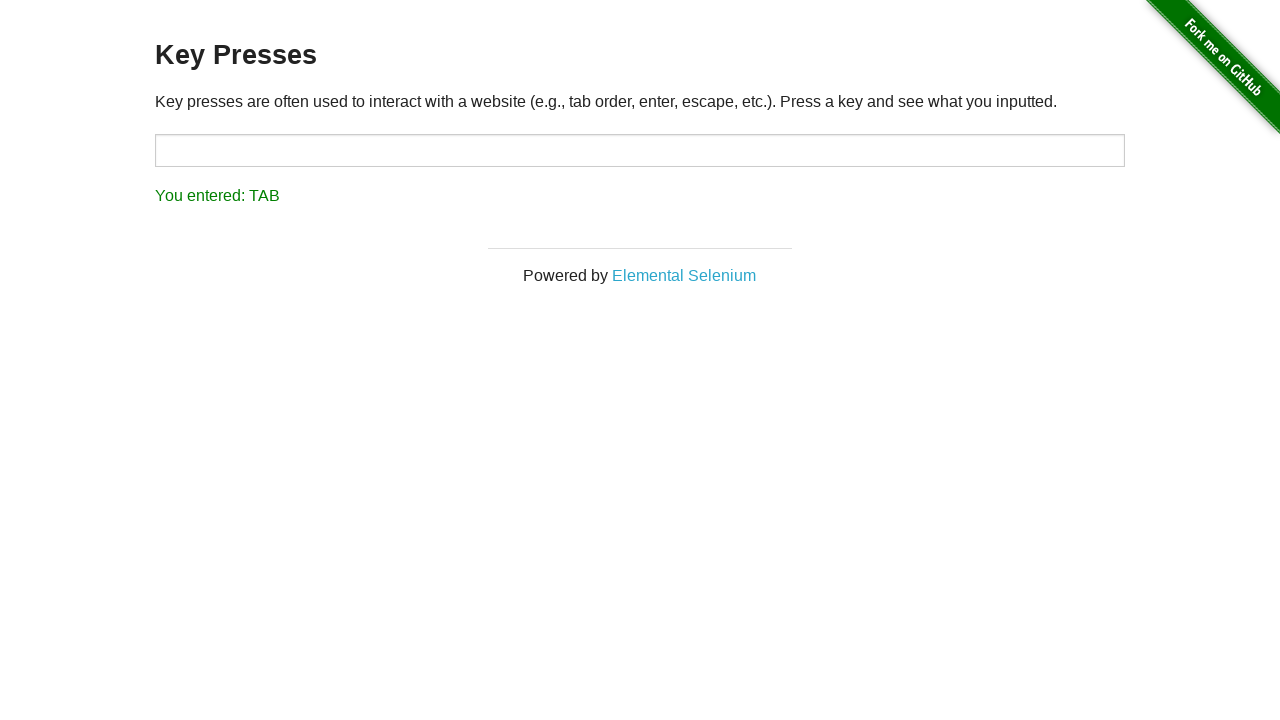

Verified result text shows 'You entered: TAB'
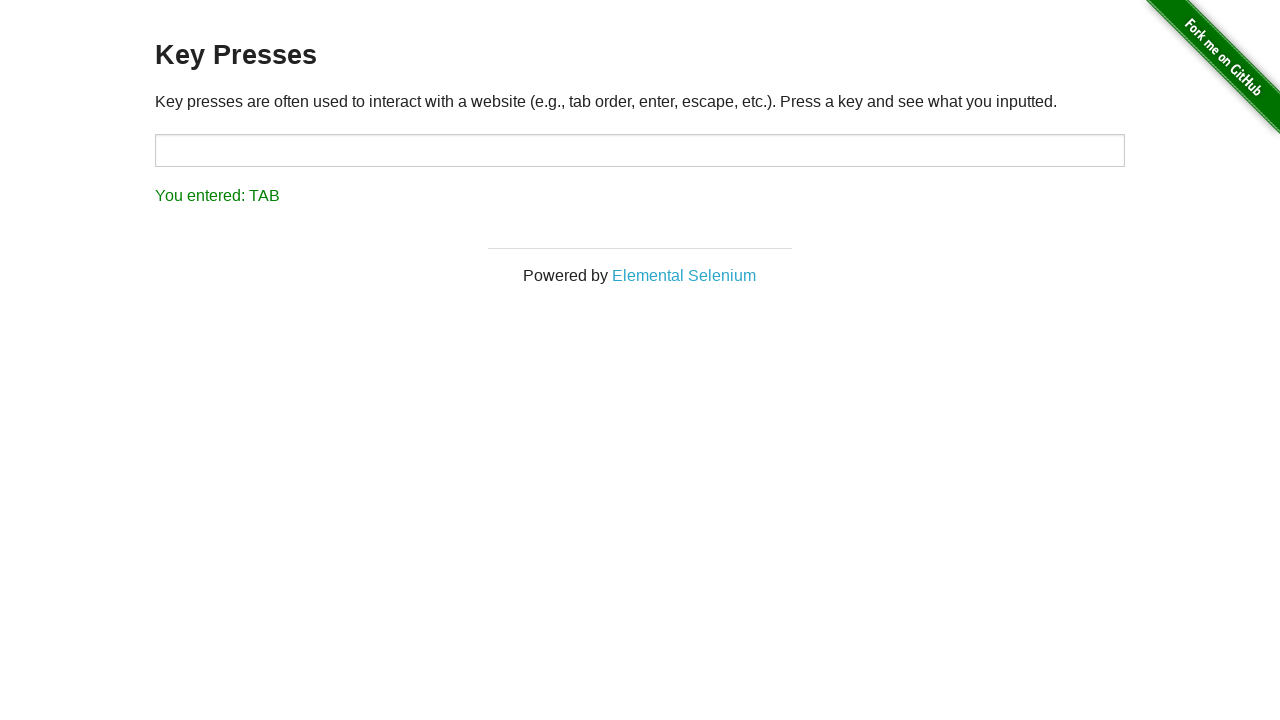

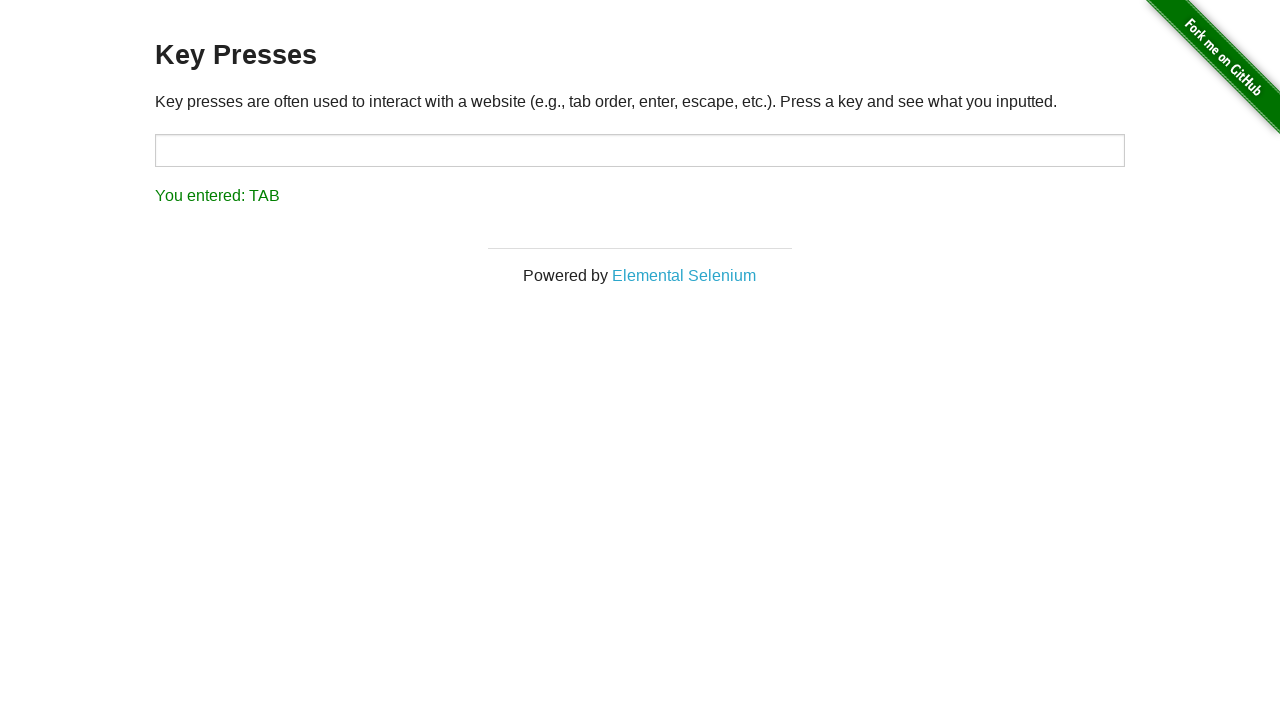